Tests mouse operations including double-click and right-click on buttons

Starting URL: https://demoqa.com

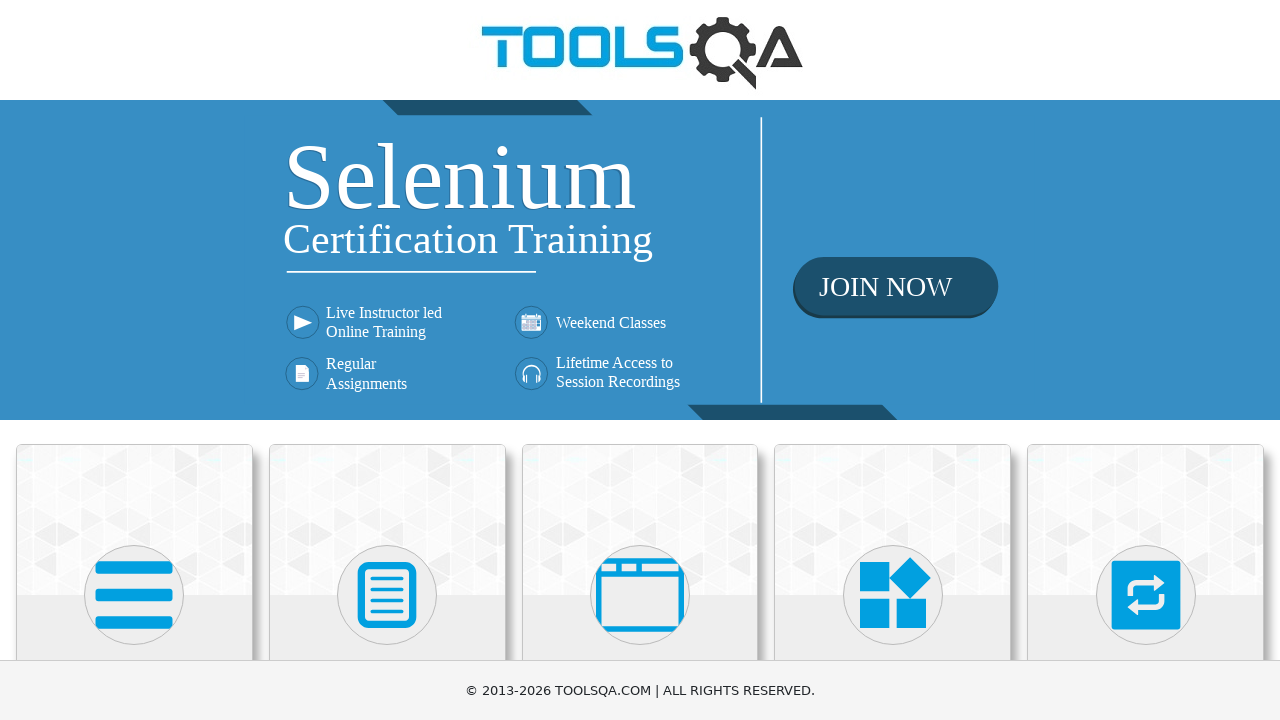

Navigated to https://demoqa.com
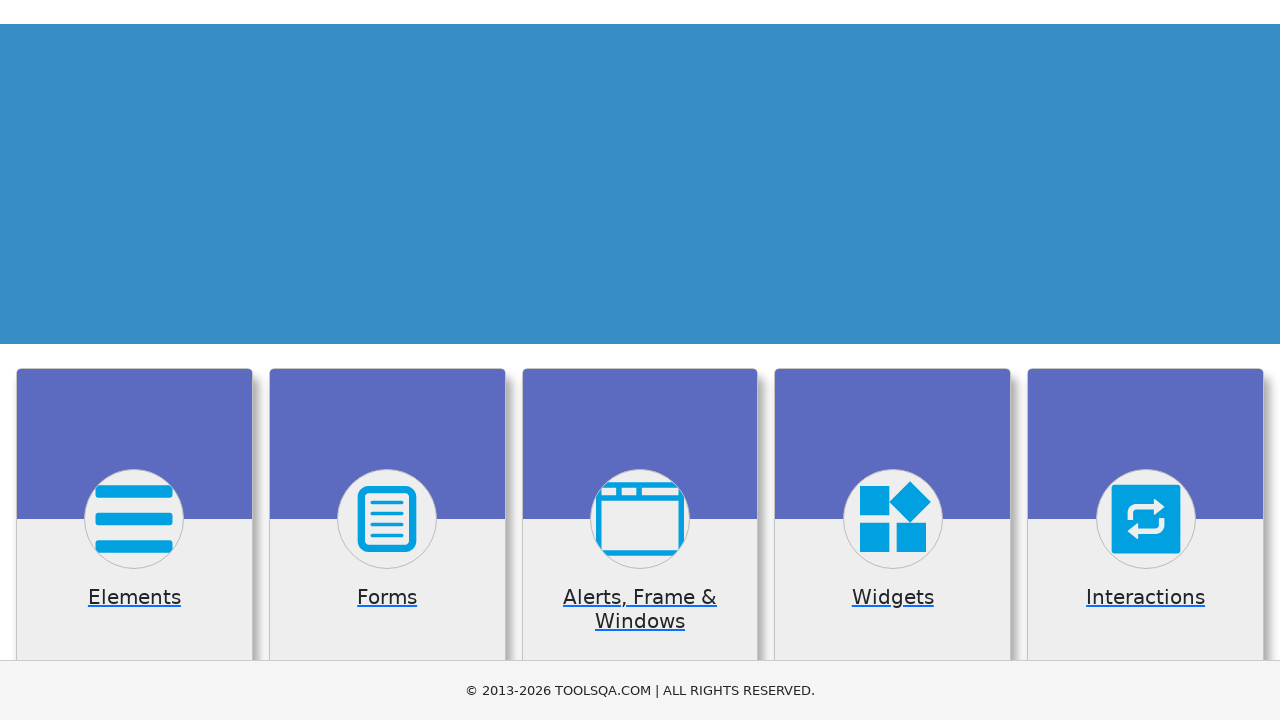

Clicked on Elements menu at (134, 595) on xpath=//*[name()='path' and contains(@d,'M16 132h41')]
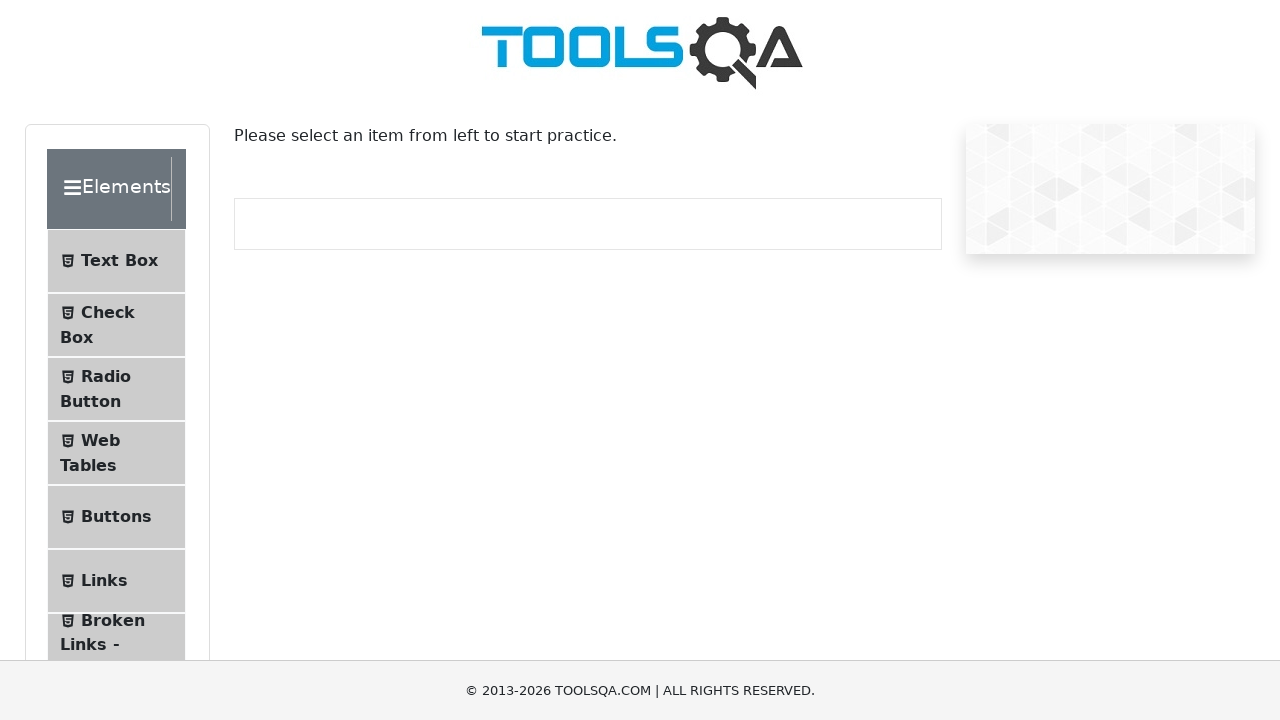

Clicked on Buttons option at (116, 517) on xpath=//span[contains(text(),'Buttons')]
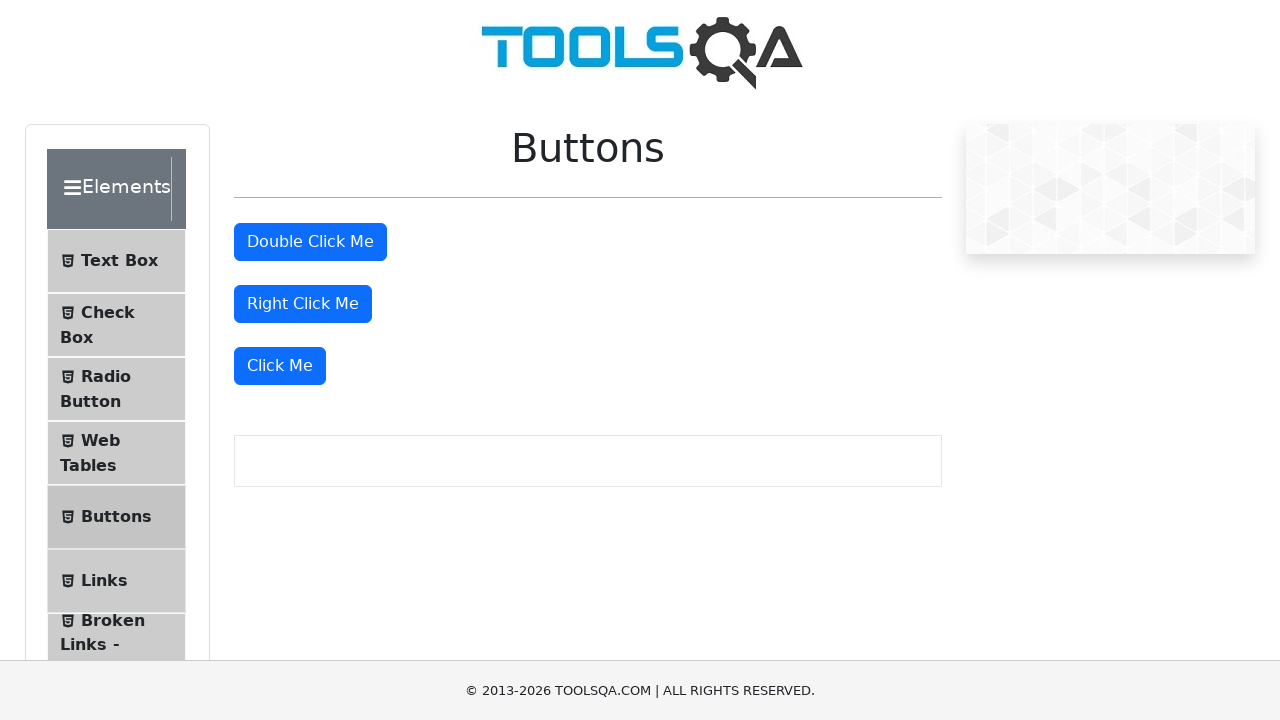

Double-clicked on the double-click button at (310, 242) on xpath=//button[@id='doubleClickBtn']
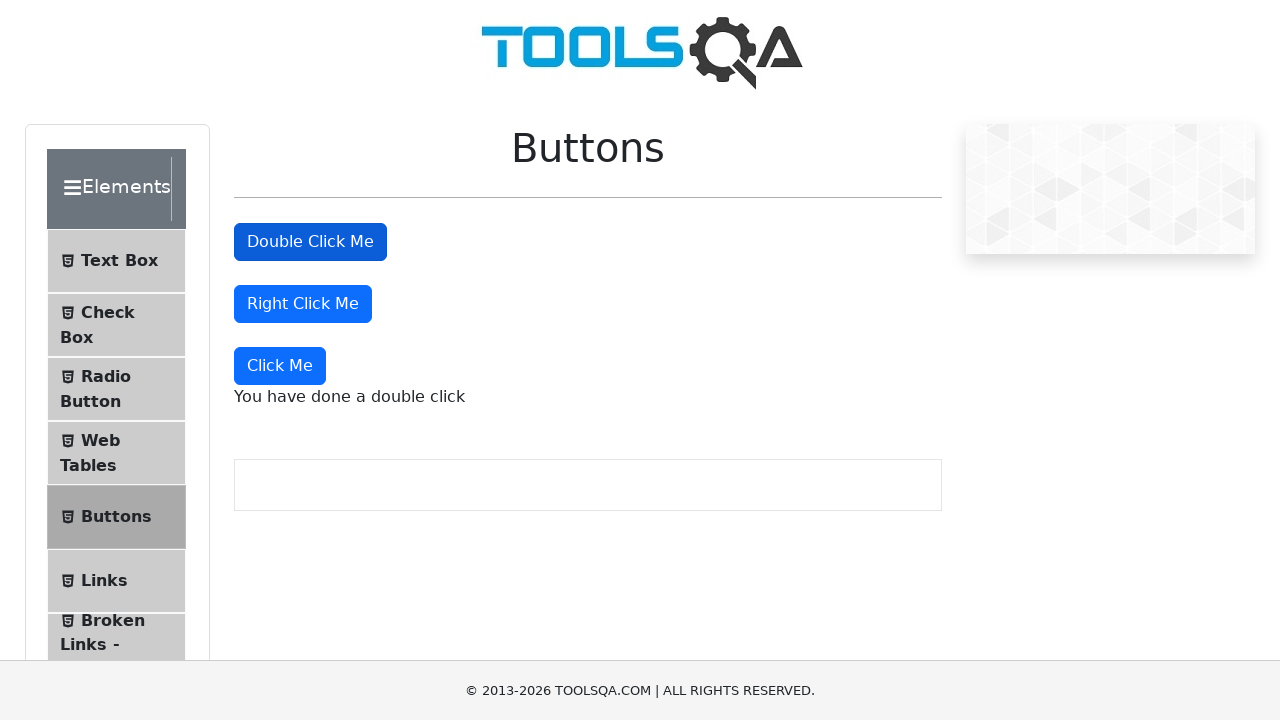

Right-clicked on the right-click button at (303, 304) on //button[@id='rightClickBtn']
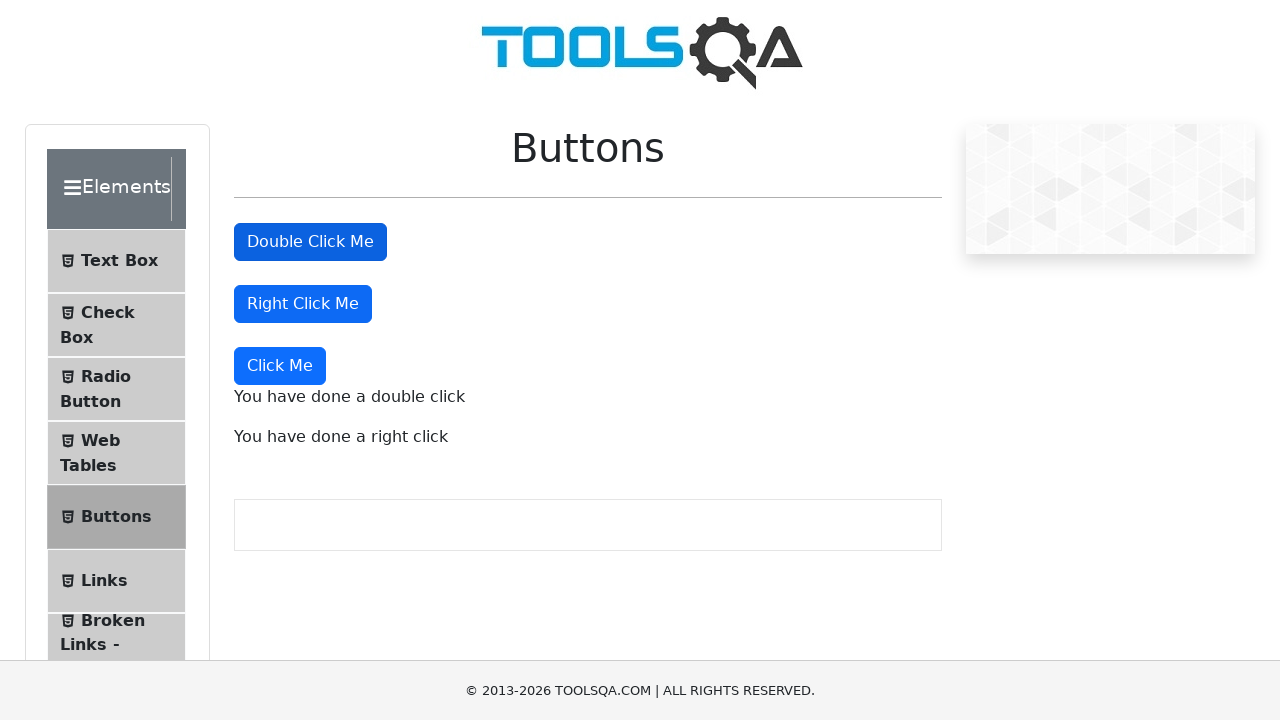

Clicked on dynamic click button at (310, 242) on text=Click Me
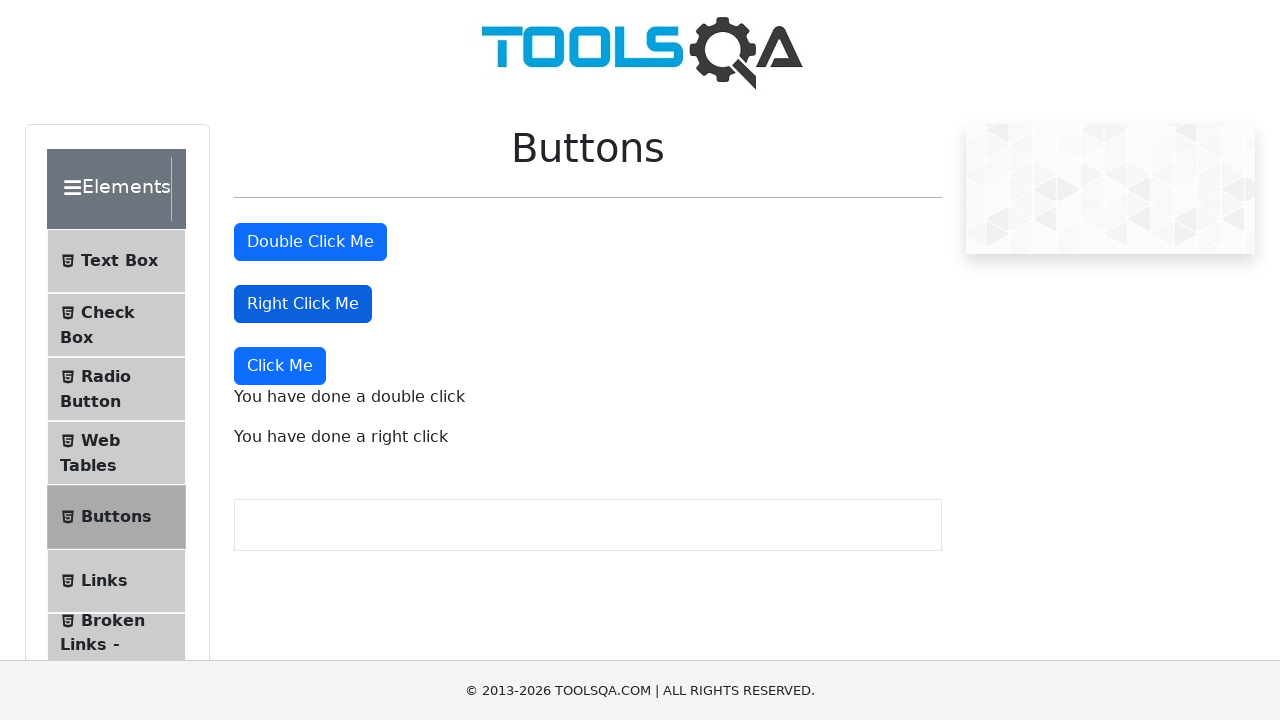

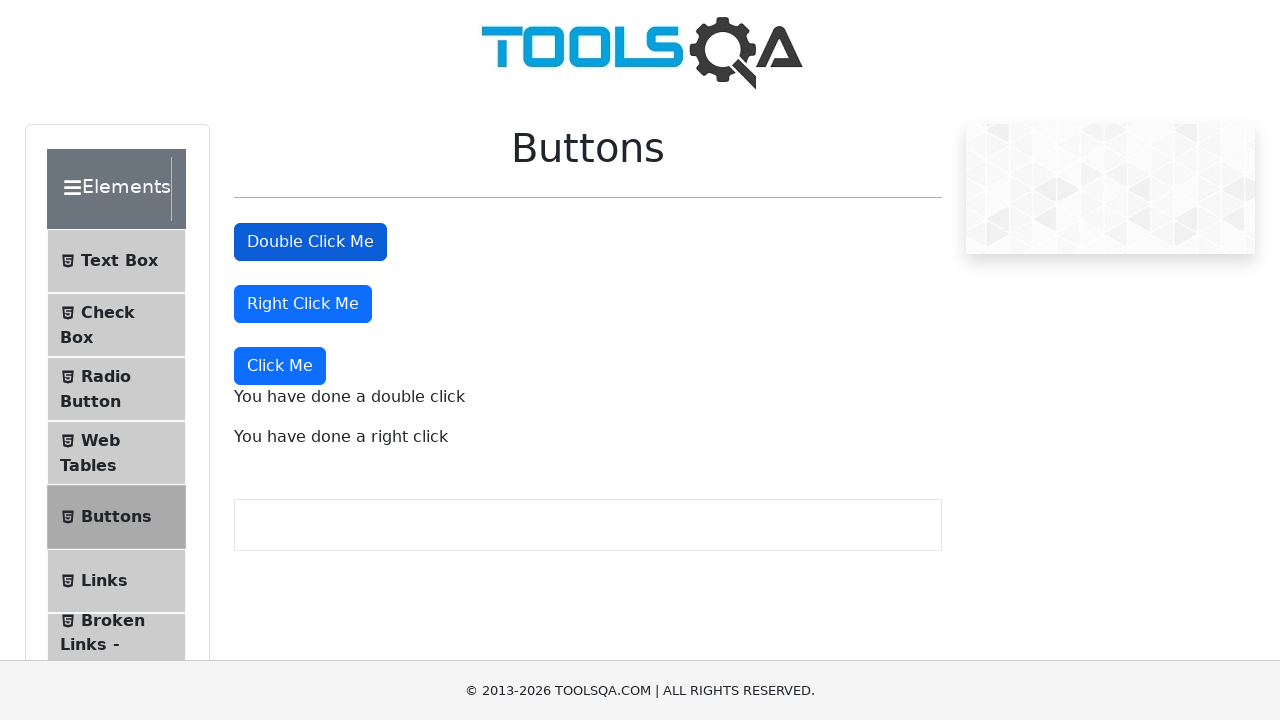